Tests JavaScript alert handling by triggering different types of alerts (simple alert, confirm dialog, and prompt dialog) and interacting with them using accept, dismiss, and text input.

Starting URL: https://the-internet.herokuapp.com/javascript_alerts

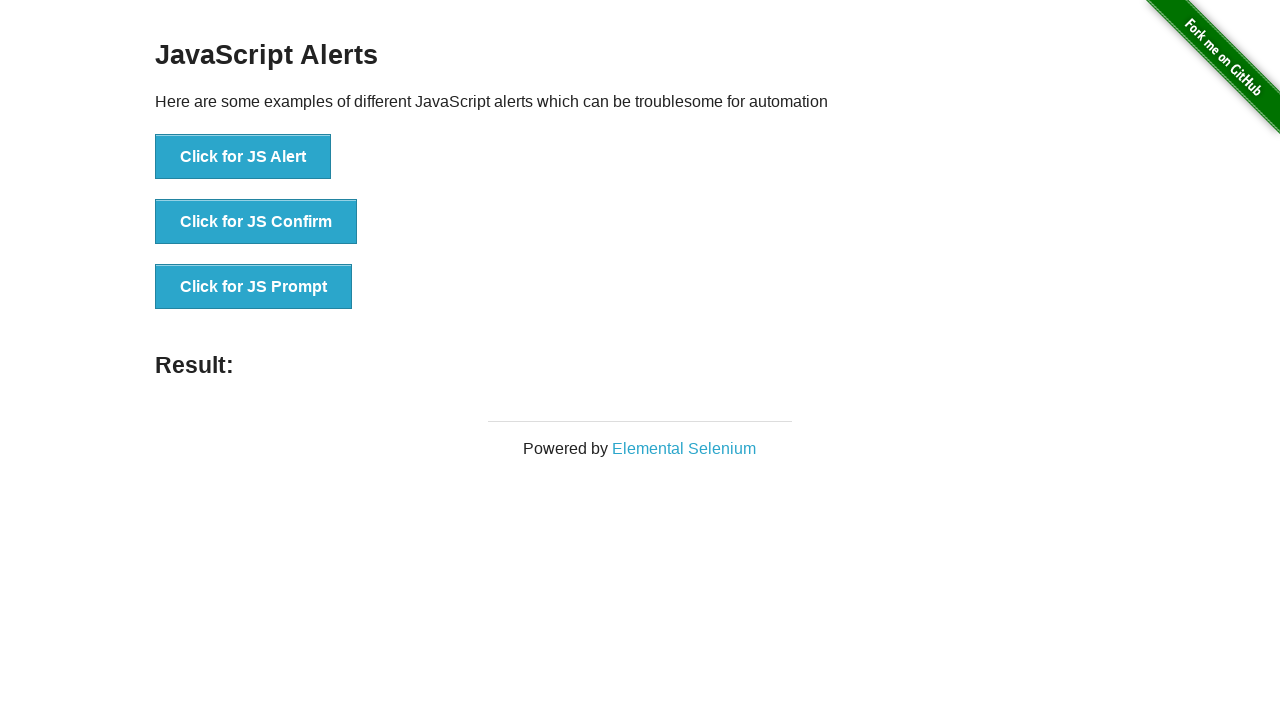

Clicked button to trigger simple JavaScript alert at (243, 157) on button[onclick='jsAlert()']
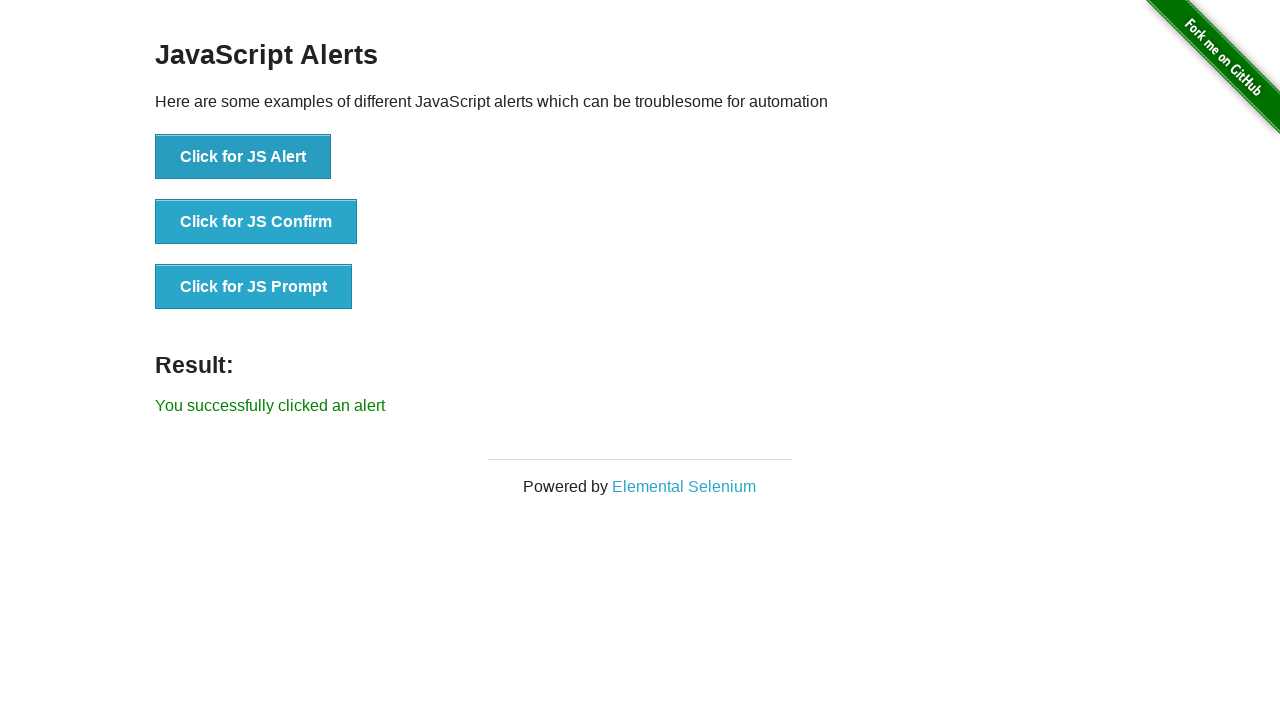

Set up dialog handler to accept alerts
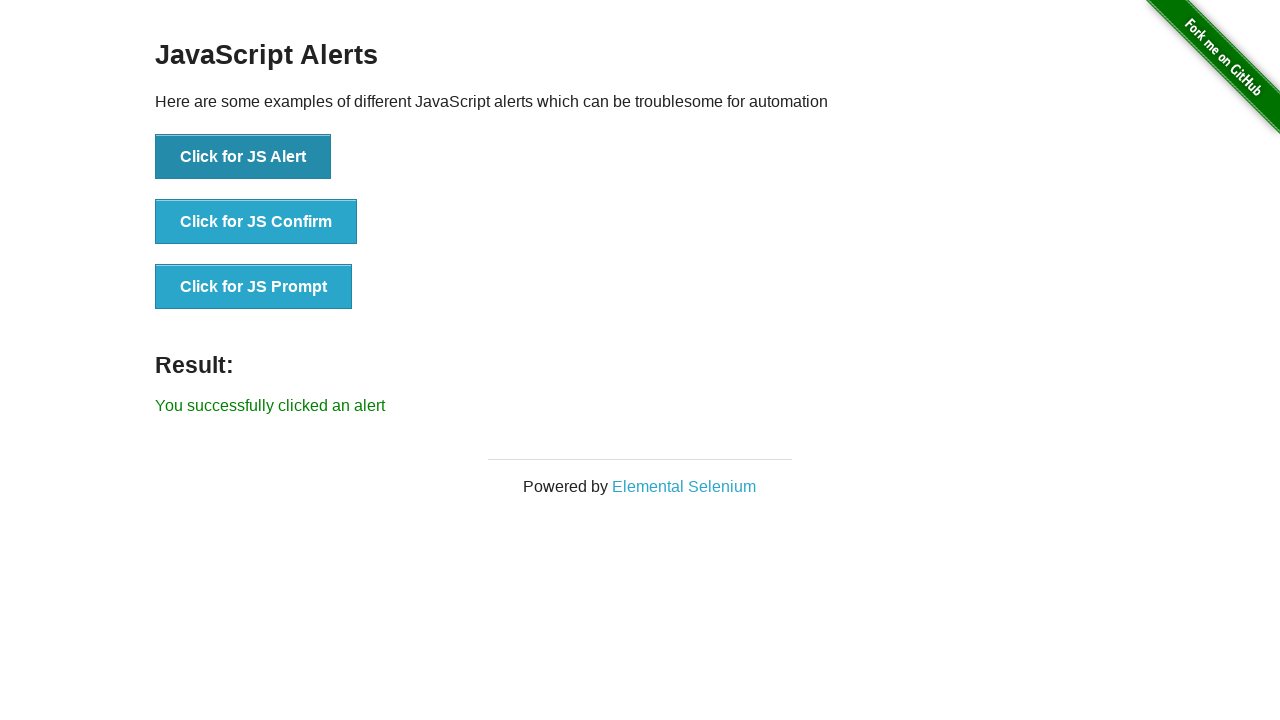

Waited 1 second for alert to be processed
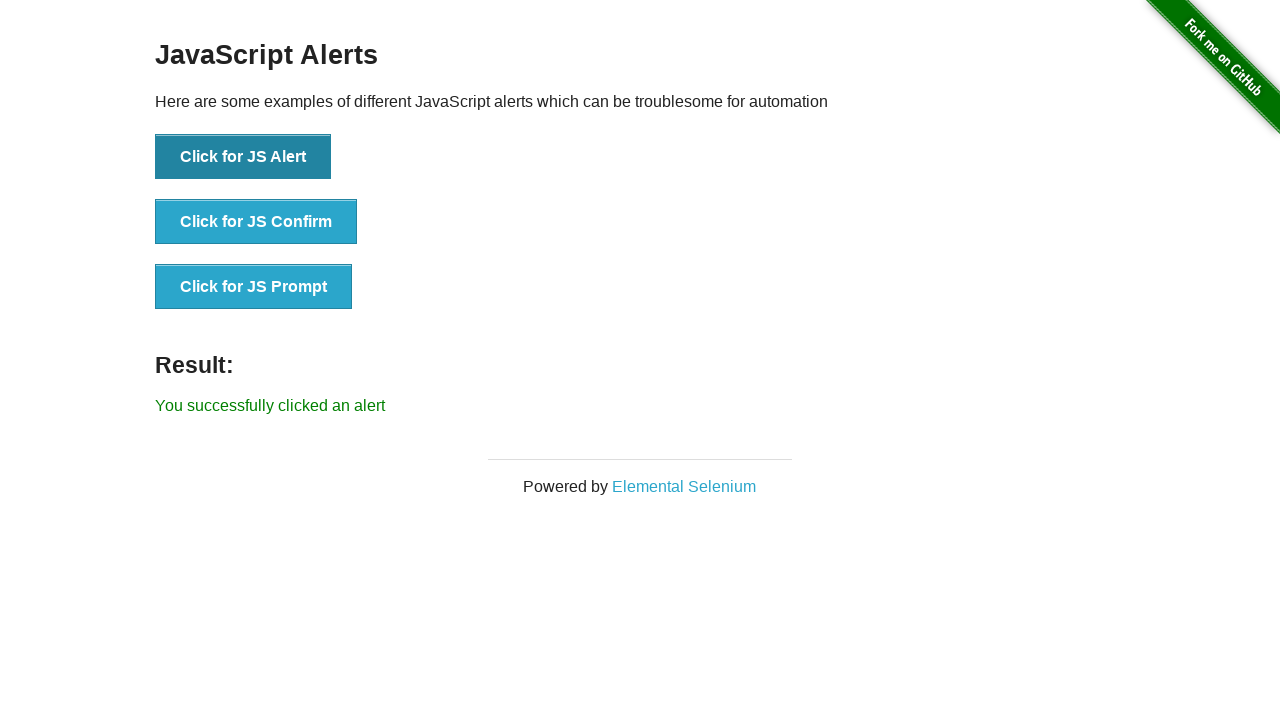

Clicked button to trigger JavaScript confirm dialog at (256, 222) on button[onclick='jsConfirm()']
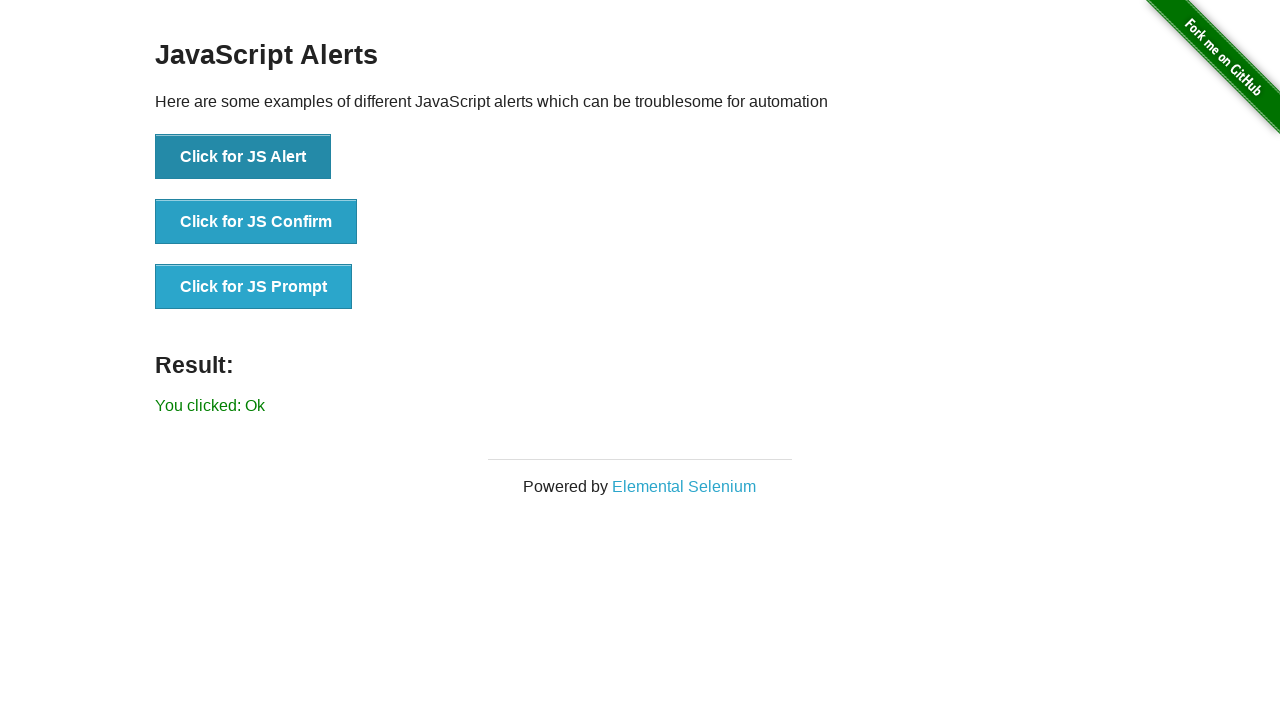

Set up dialog handler to dismiss confirm dialog
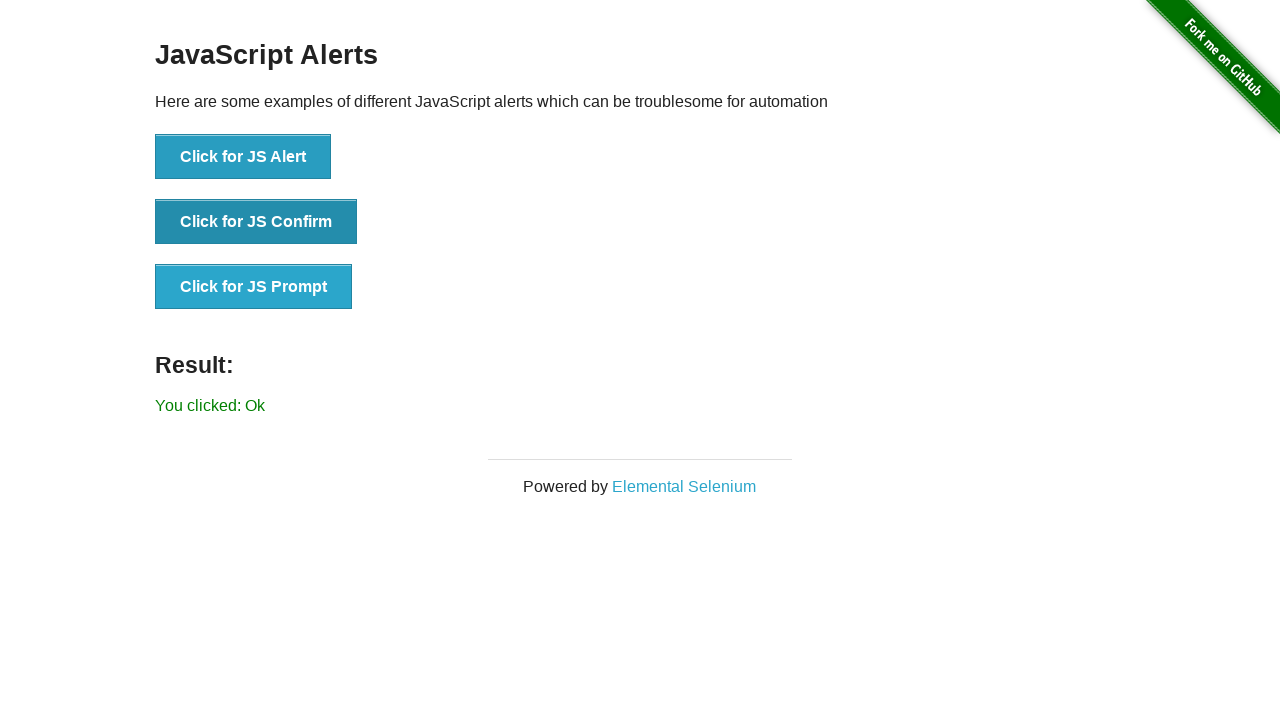

Waited 1 second for confirm dialog to be processed
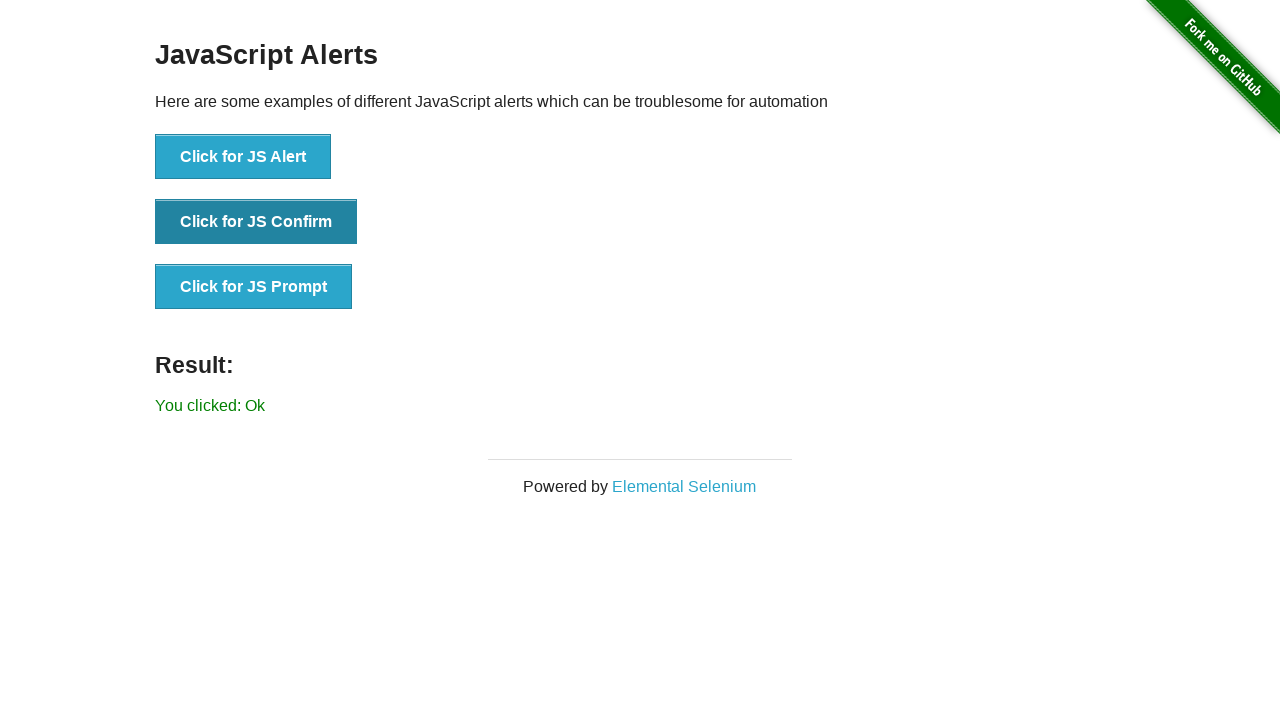

Clicked button to trigger JavaScript prompt dialog at (254, 287) on button[onclick='jsPrompt()']
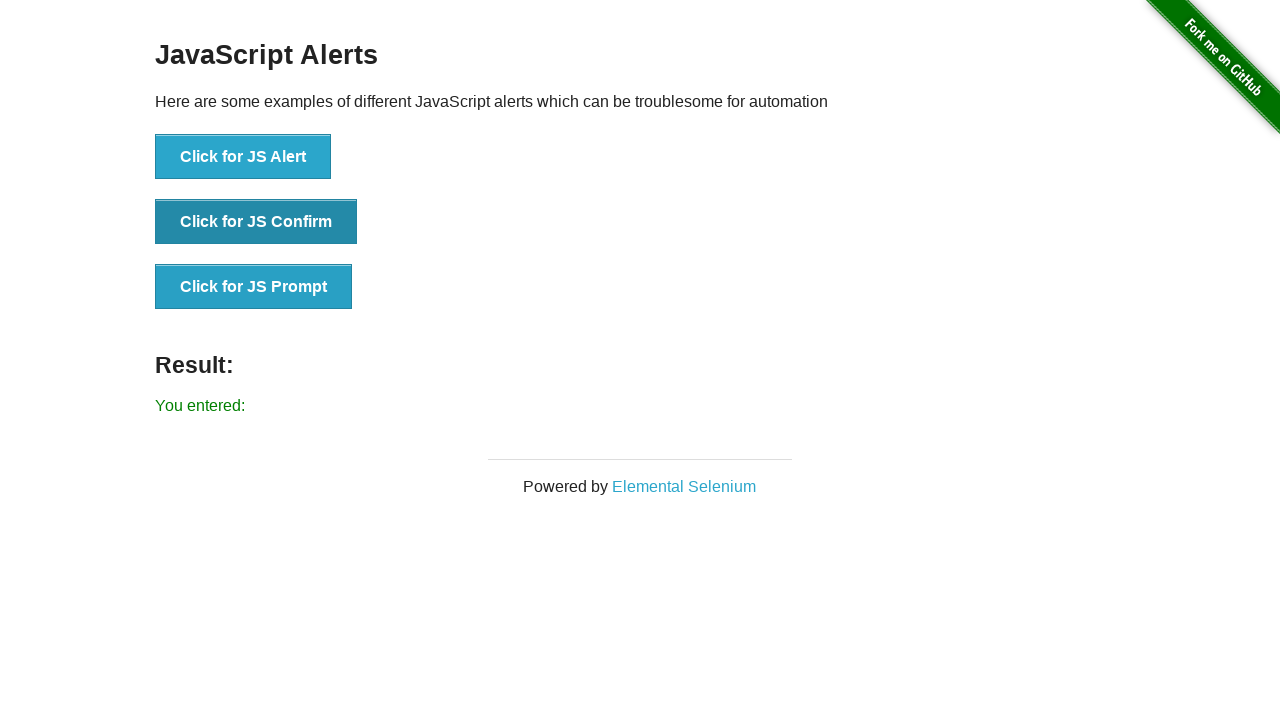

Set up dialog handler to accept prompt with text 'Hello'
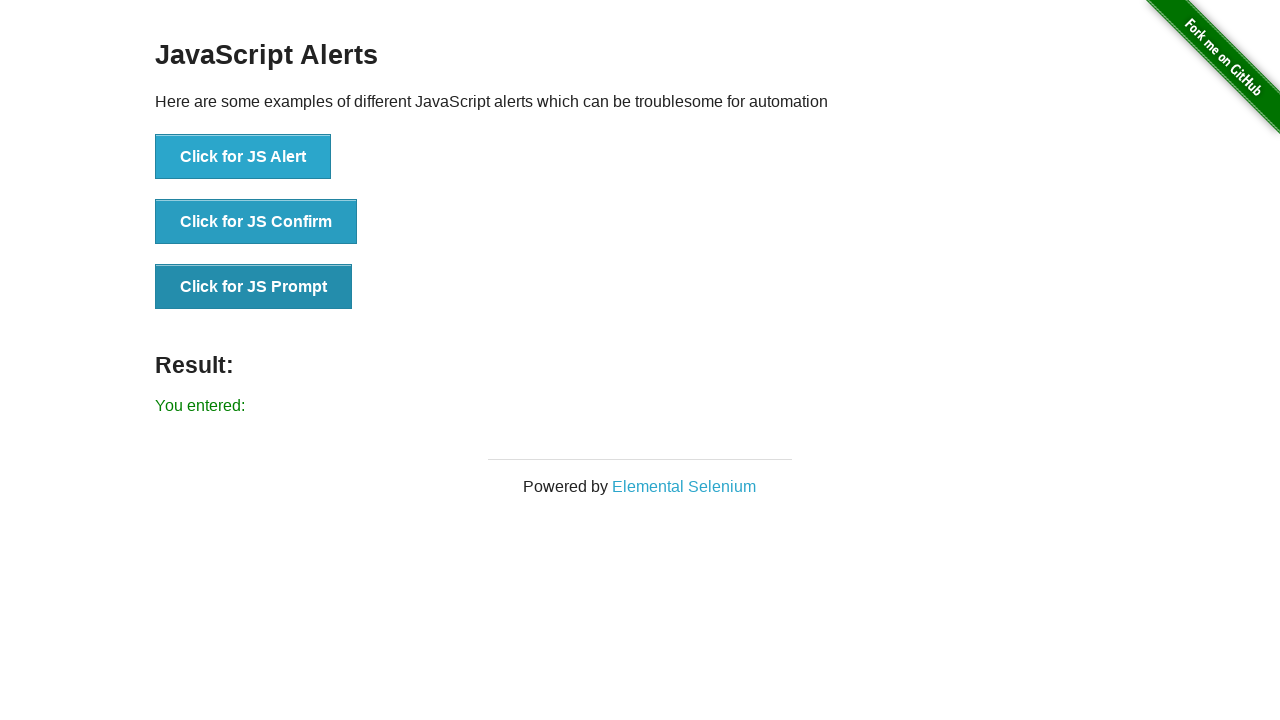

Waited 1 second for prompt dialog to be processed
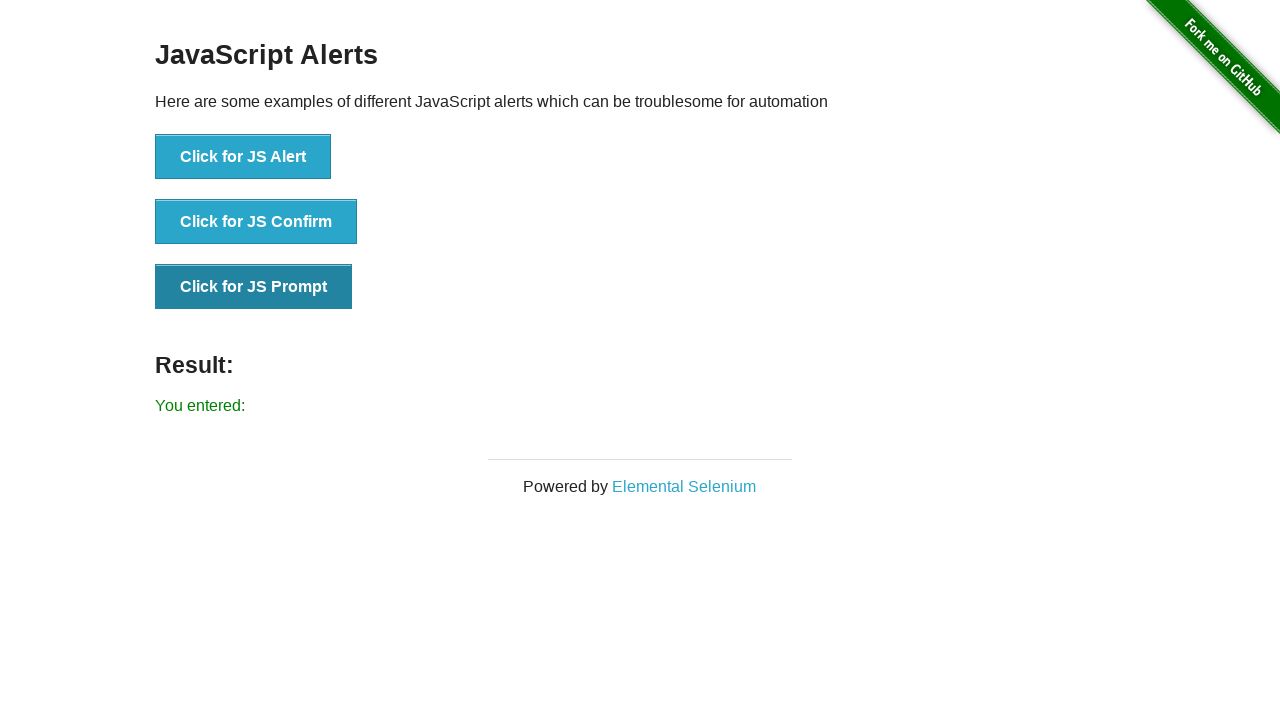

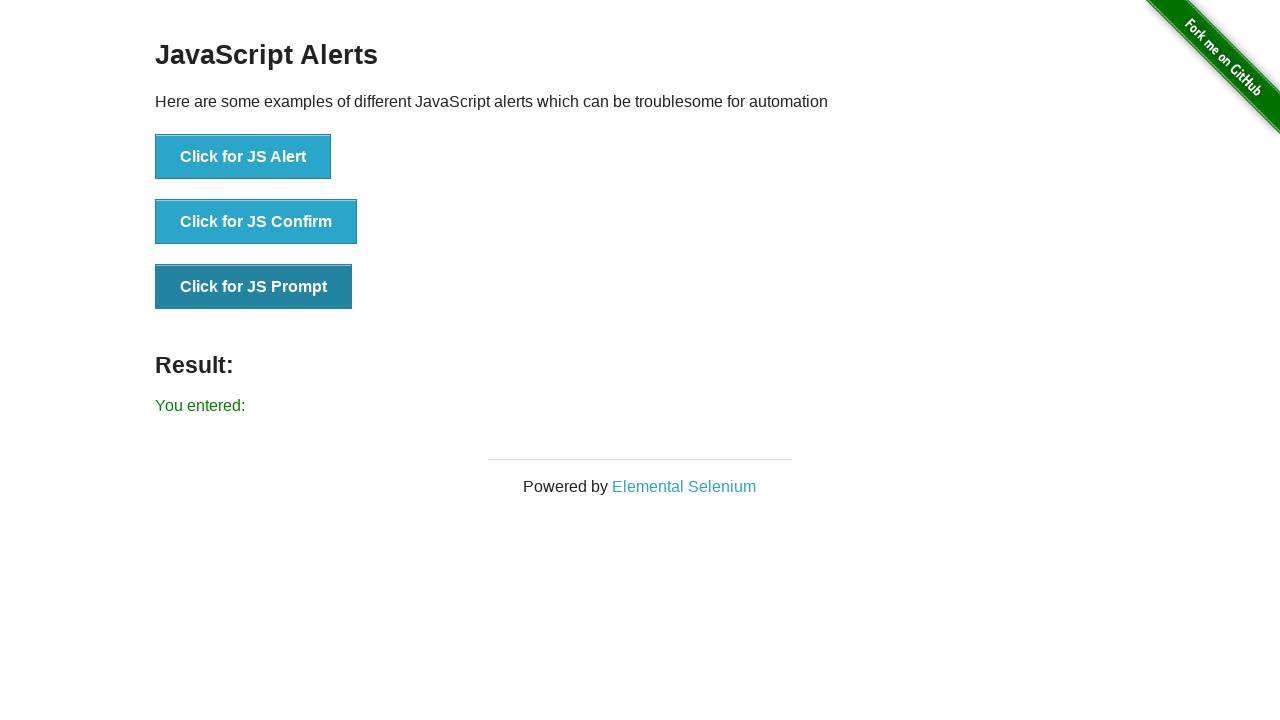